Tests text input functionality by entering text into an input field and clicking a button that updates its label to match the entered text

Starting URL: http://uitestingplayground.com/textinput

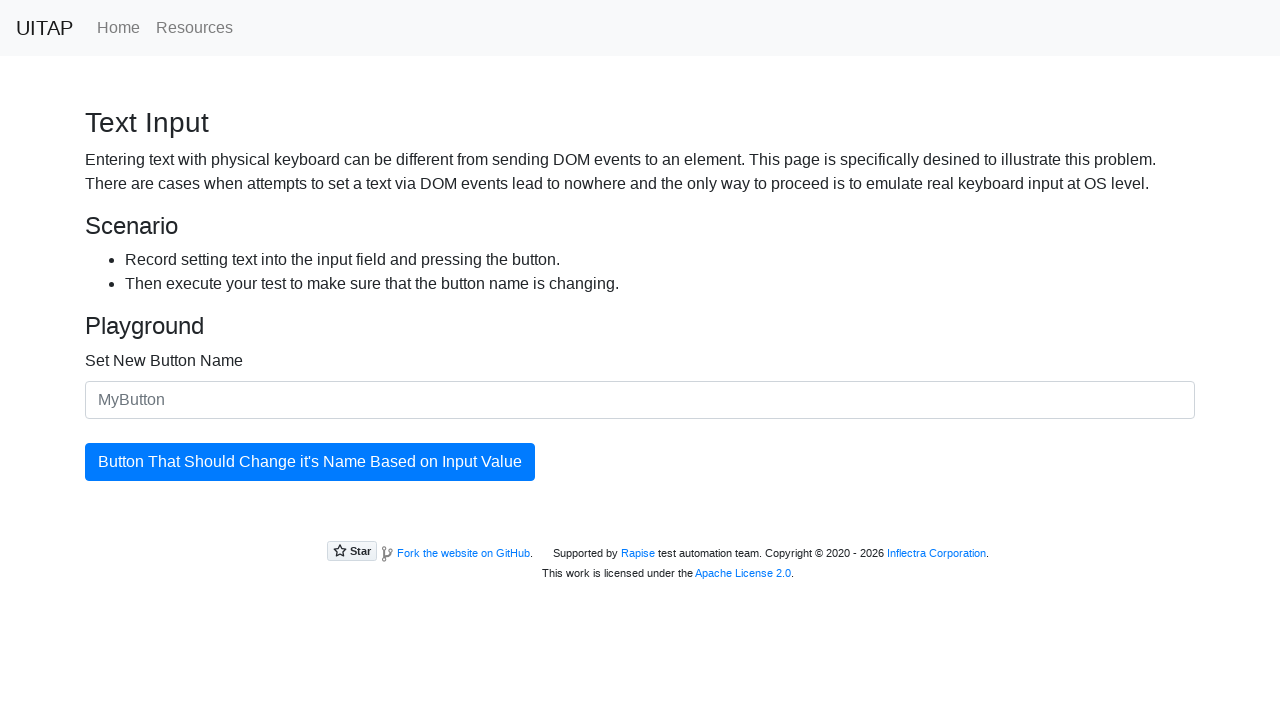

Waited for input field to be present on the page
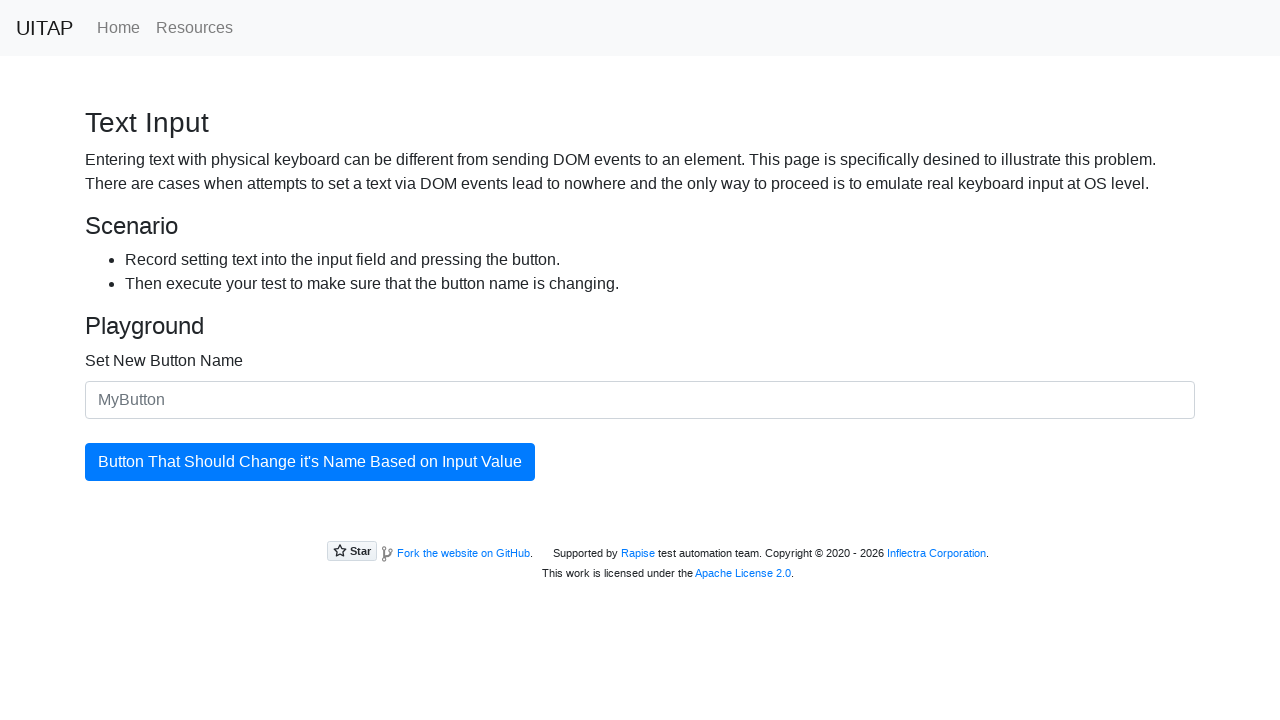

Filled input field with 'SkyPro' on input
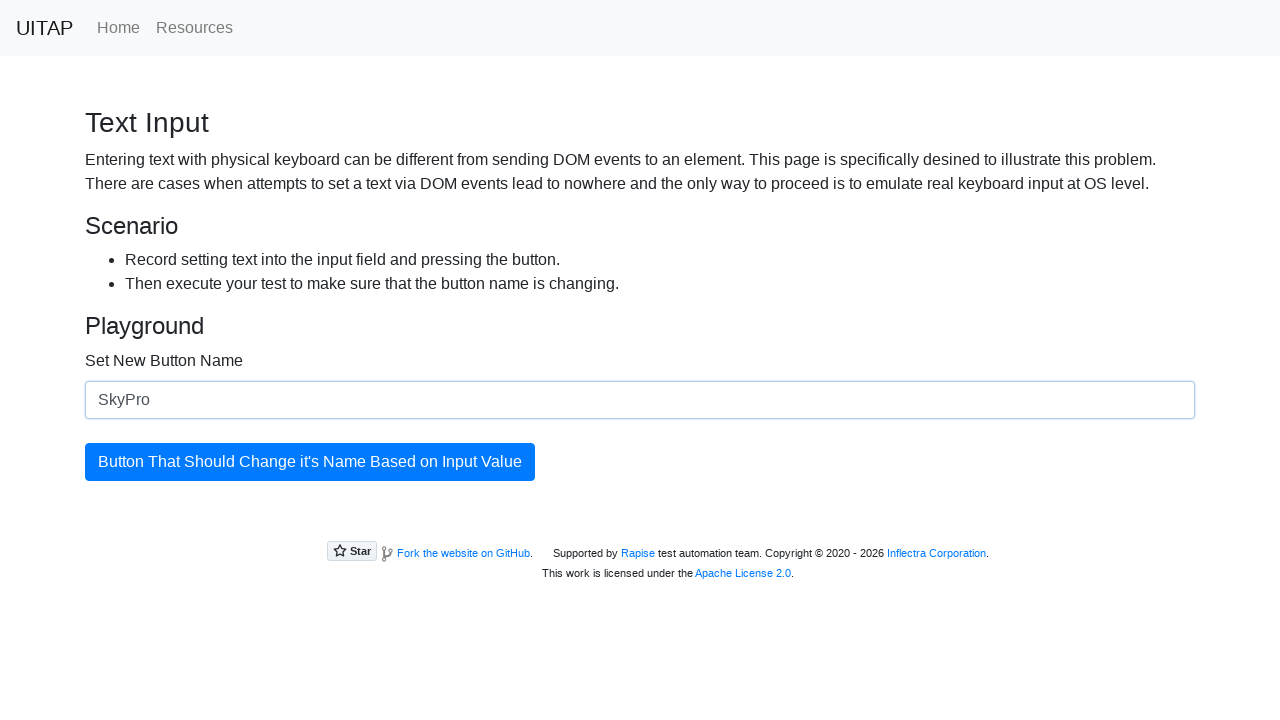

Clicked the updating button at (310, 462) on #updatingButton
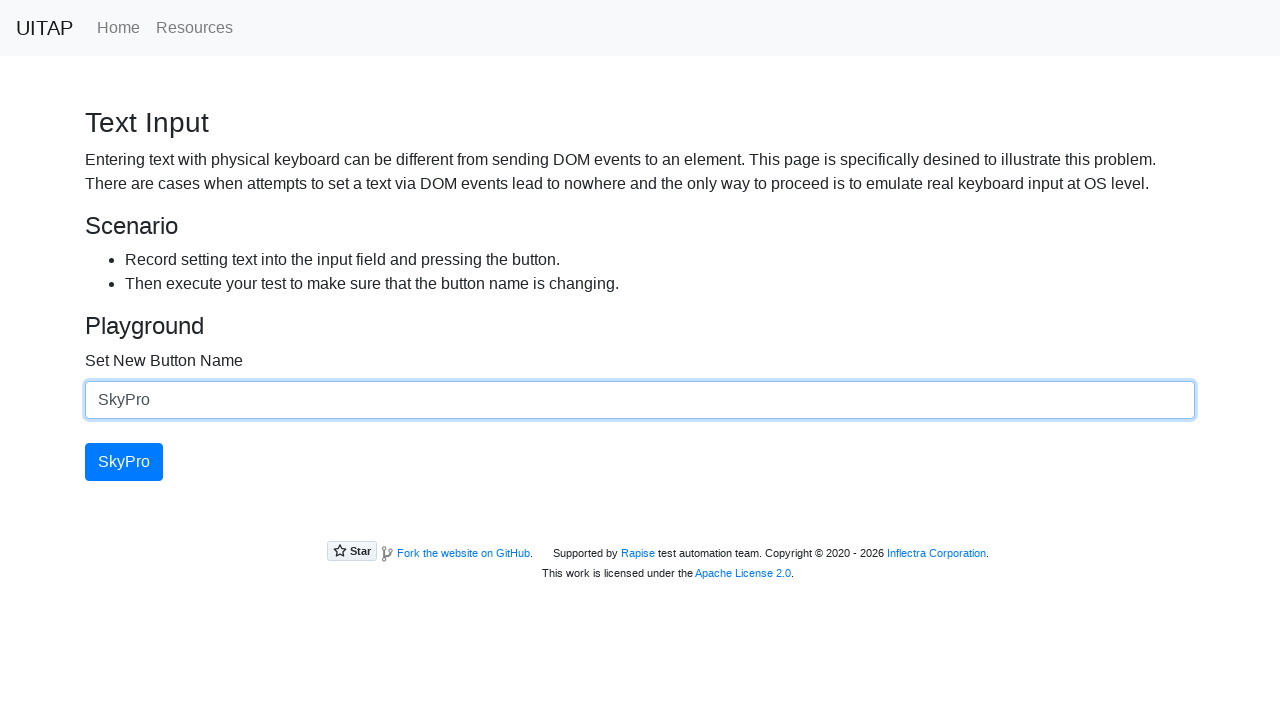

Button label updated to match entered text 'SkyPro'
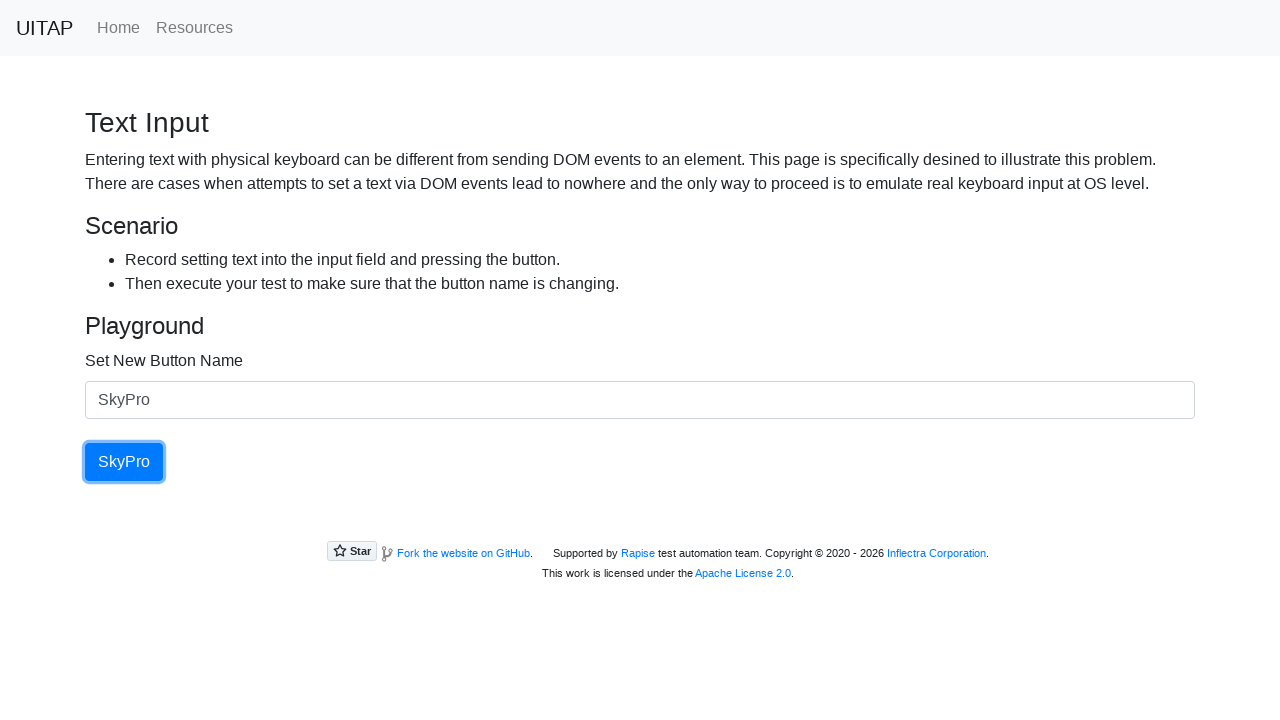

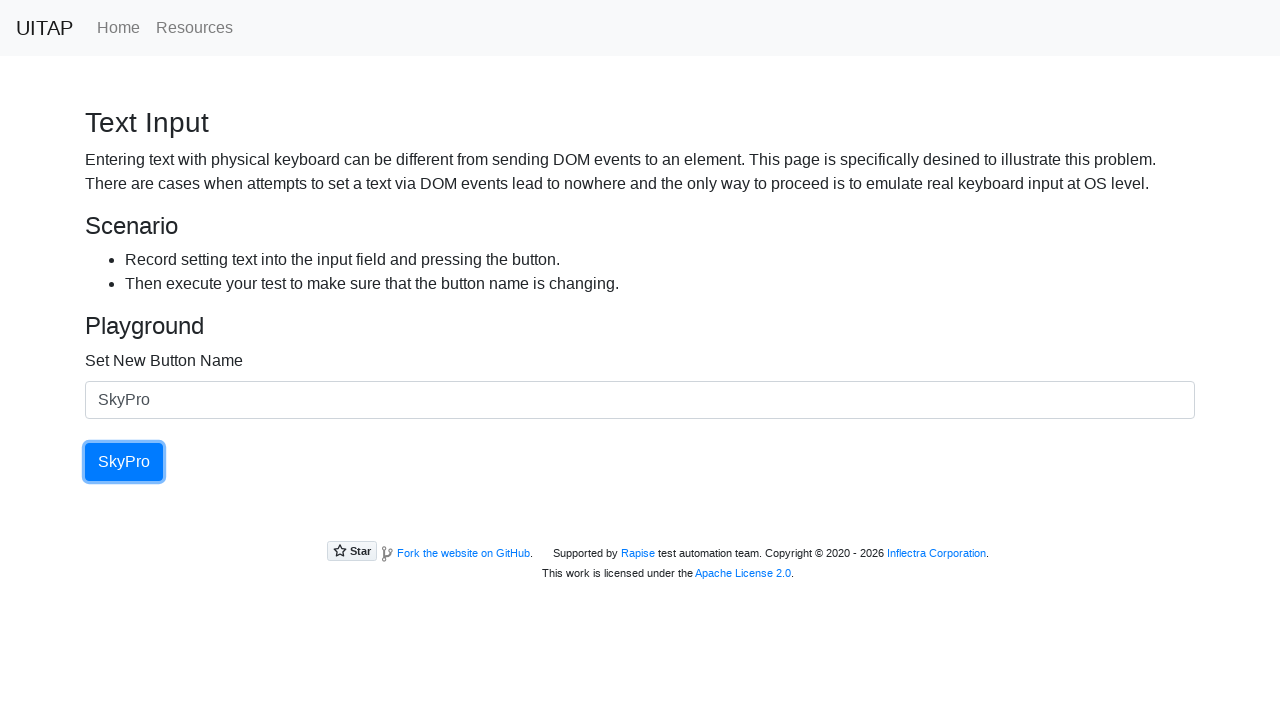